Tests registration form validation by entering mismatched email and confirm email values and verifying the error message is displayed.

Starting URL: https://alada.vn/tai-khoan/dang-ky.html

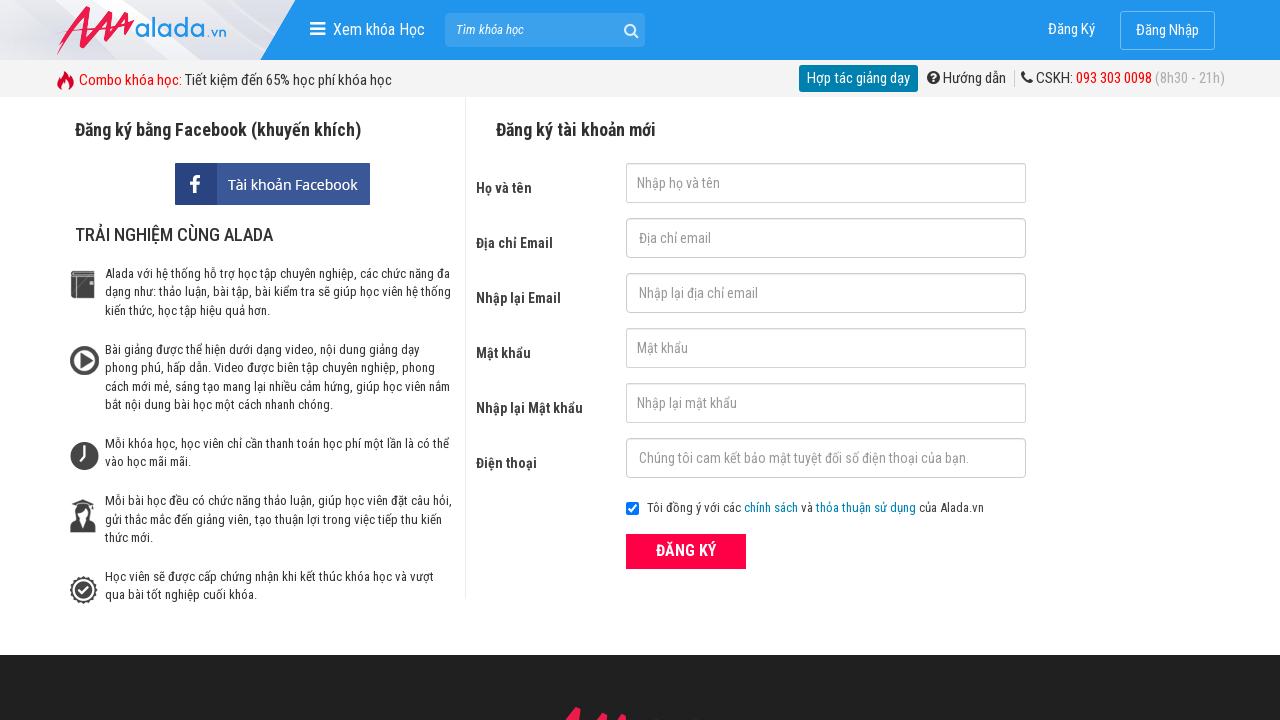

Filled first name field with 'Joe Biden' on #txtFirstname
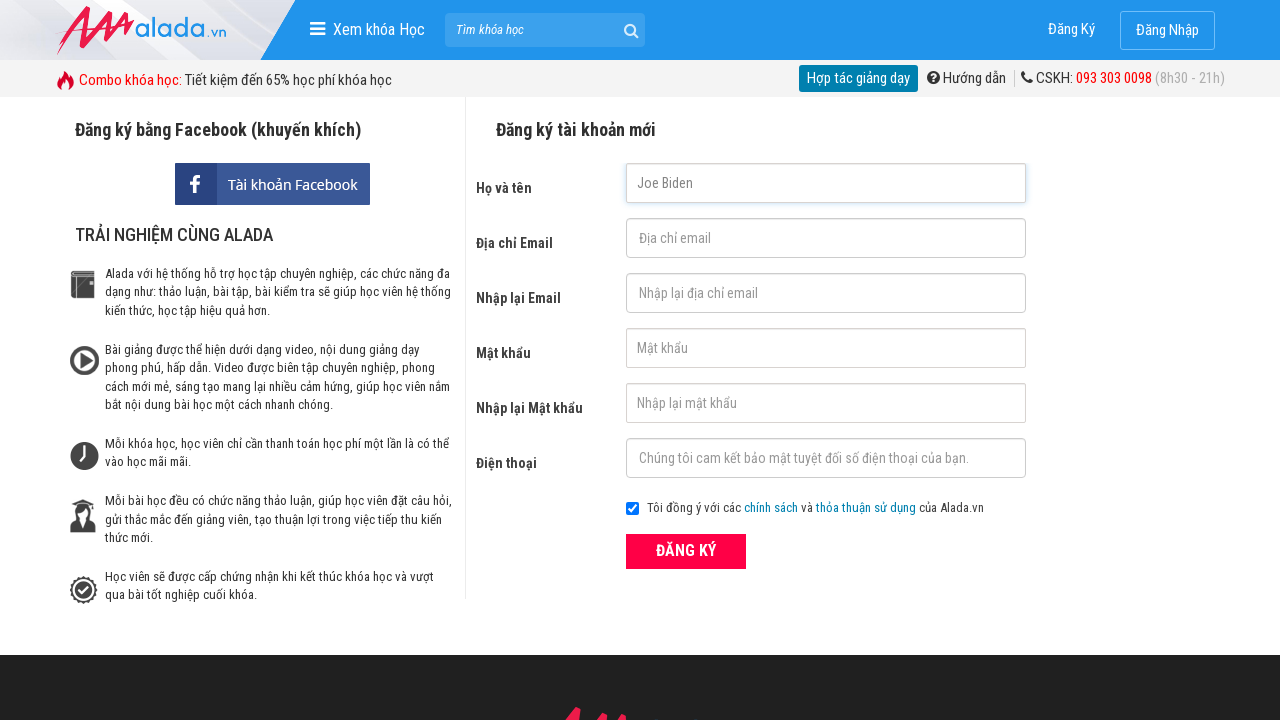

Filled email field with 'joe@biden.com' on #txtEmail
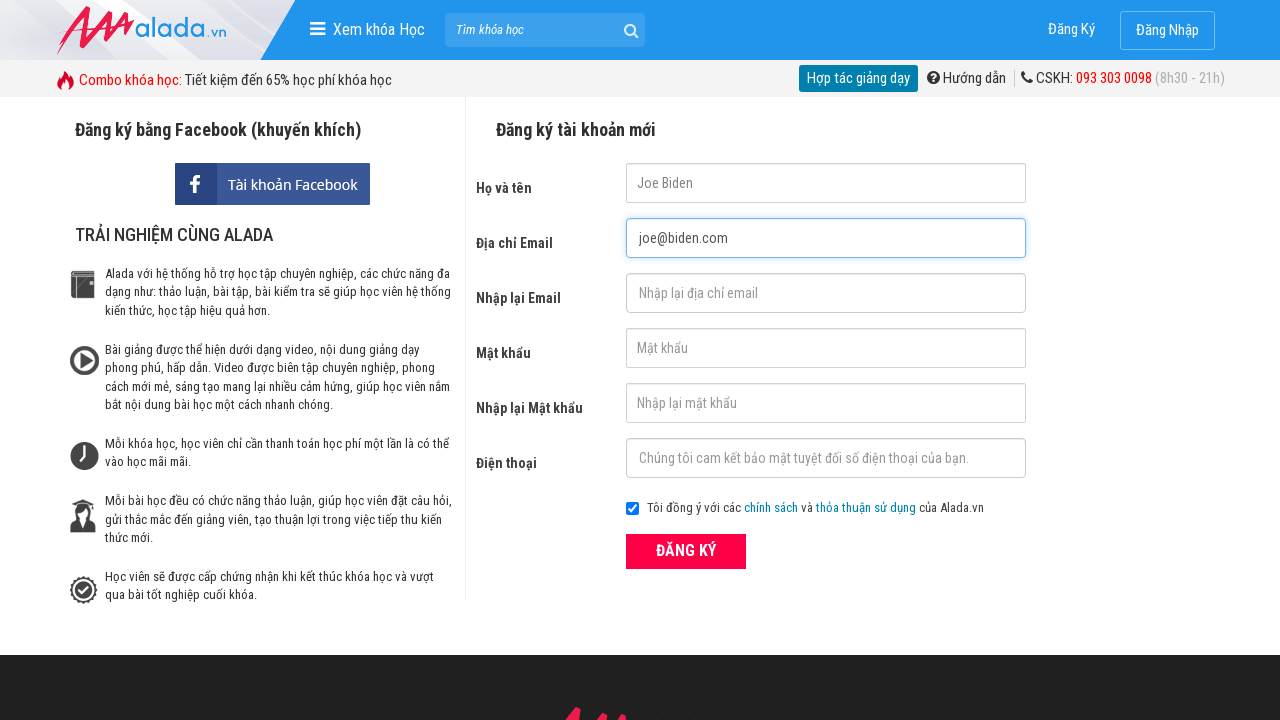

Filled confirm email field with mismatched email 'joe@biden.net' on #txtCEmail
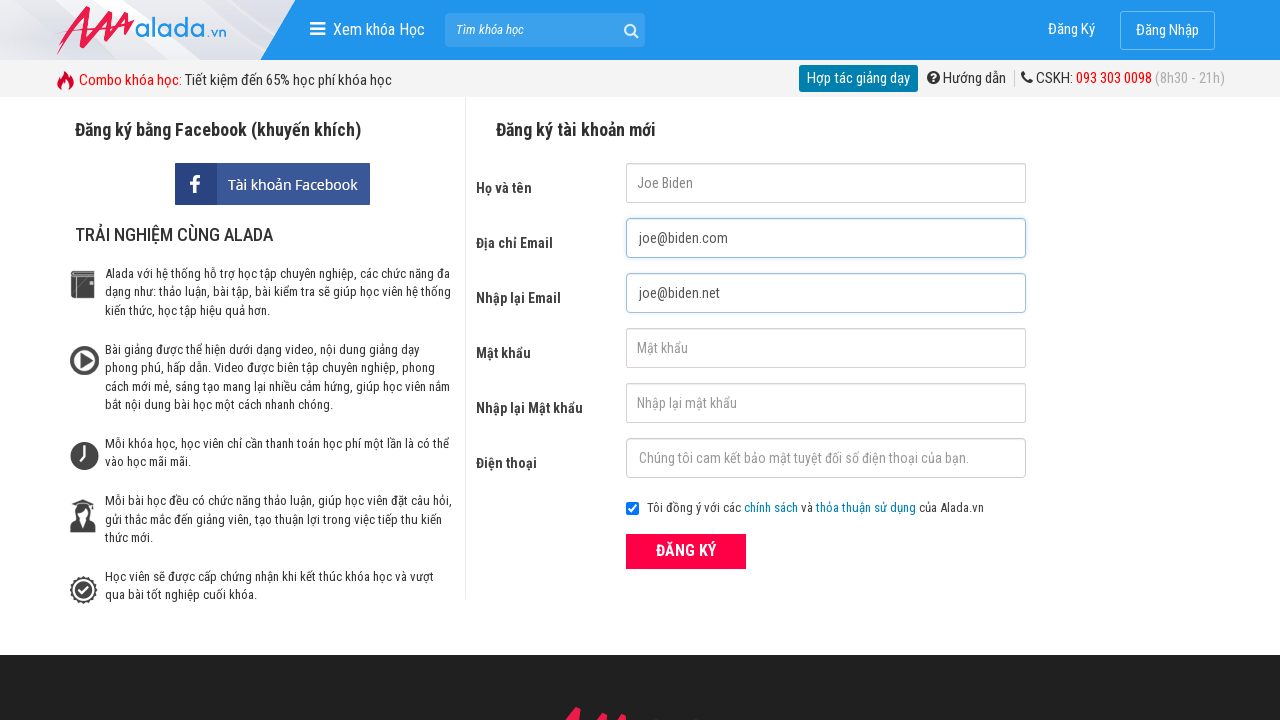

Filled password field with '123456' on #txtPassword
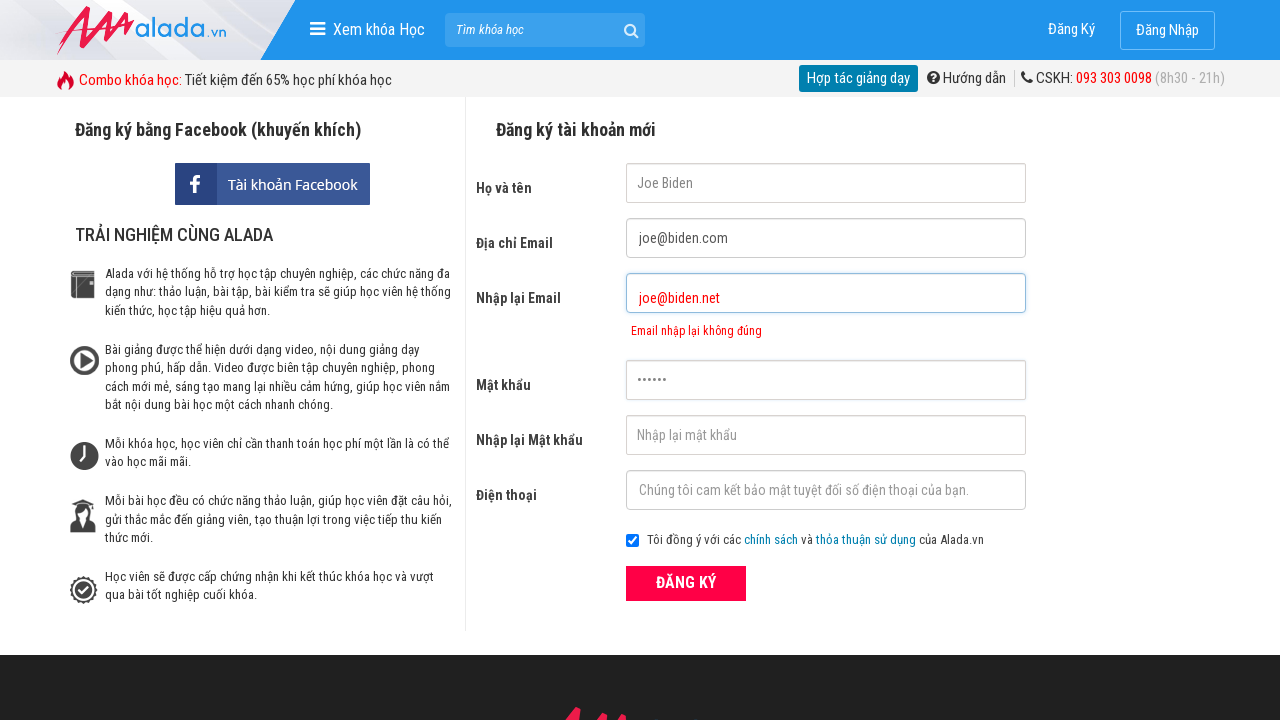

Filled confirm password field with '123456' on #txtCPassword
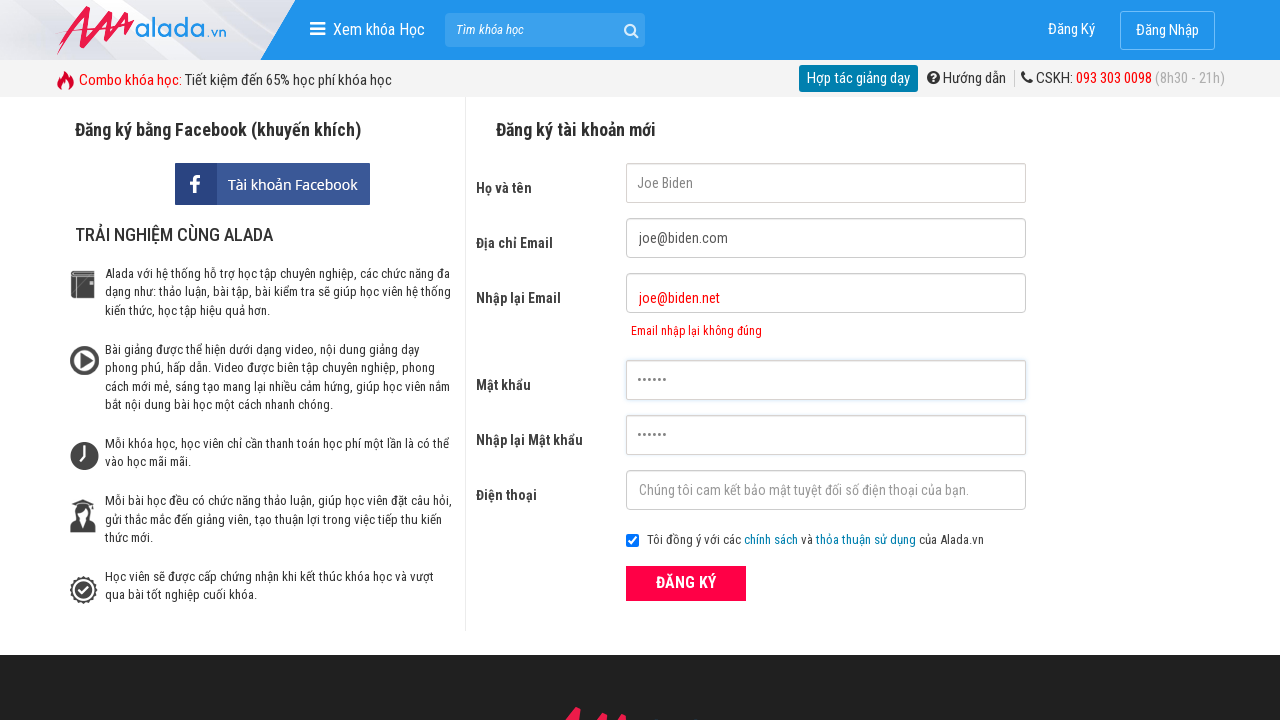

Filled phone number field with '0987876778' on #txtPhone
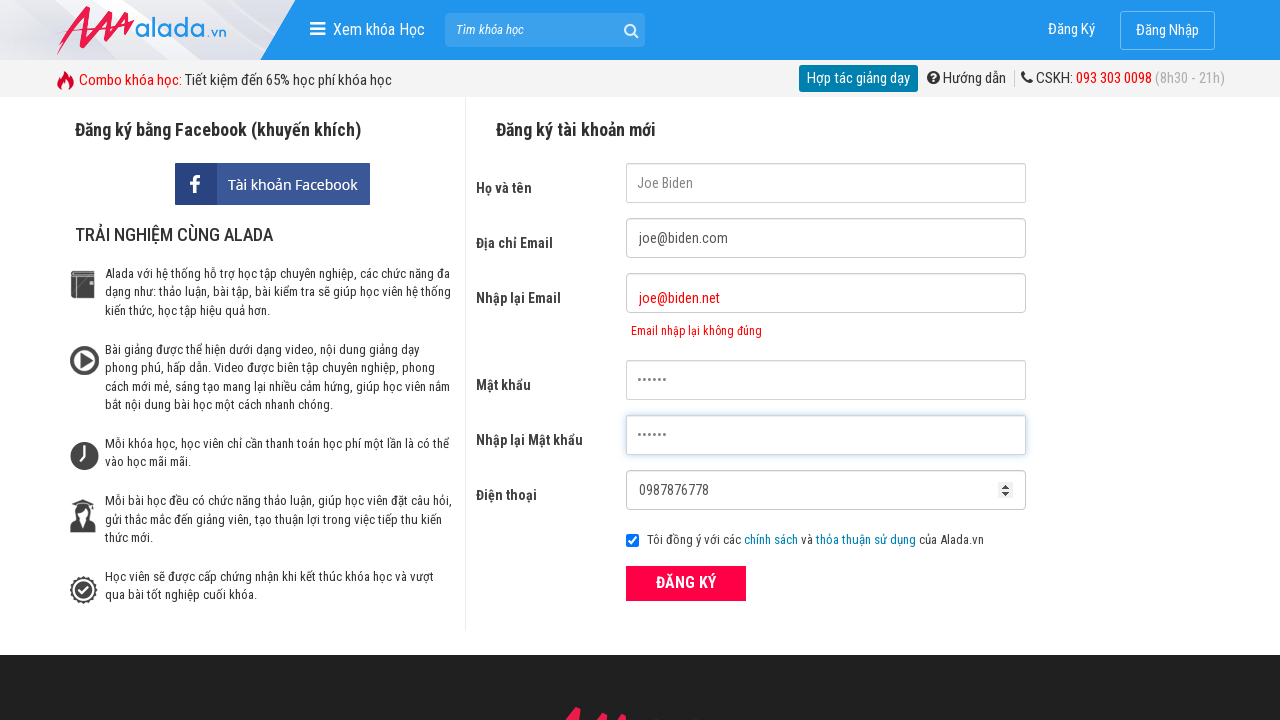

Clicked ĐĂNG KÝ (Register) button to submit form at (686, 583) on xpath=//button[text()='ĐĂNG KÝ' and @type='submit']
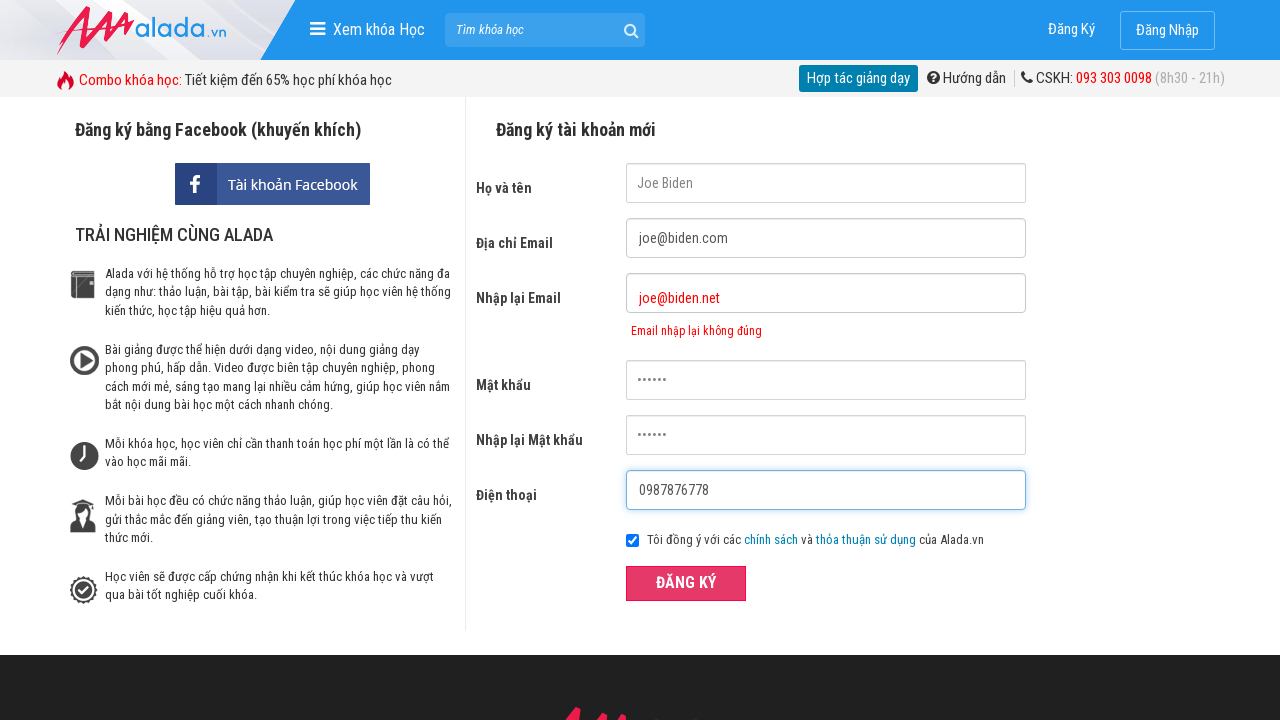

Confirm email error message displayed for mismatched email addresses
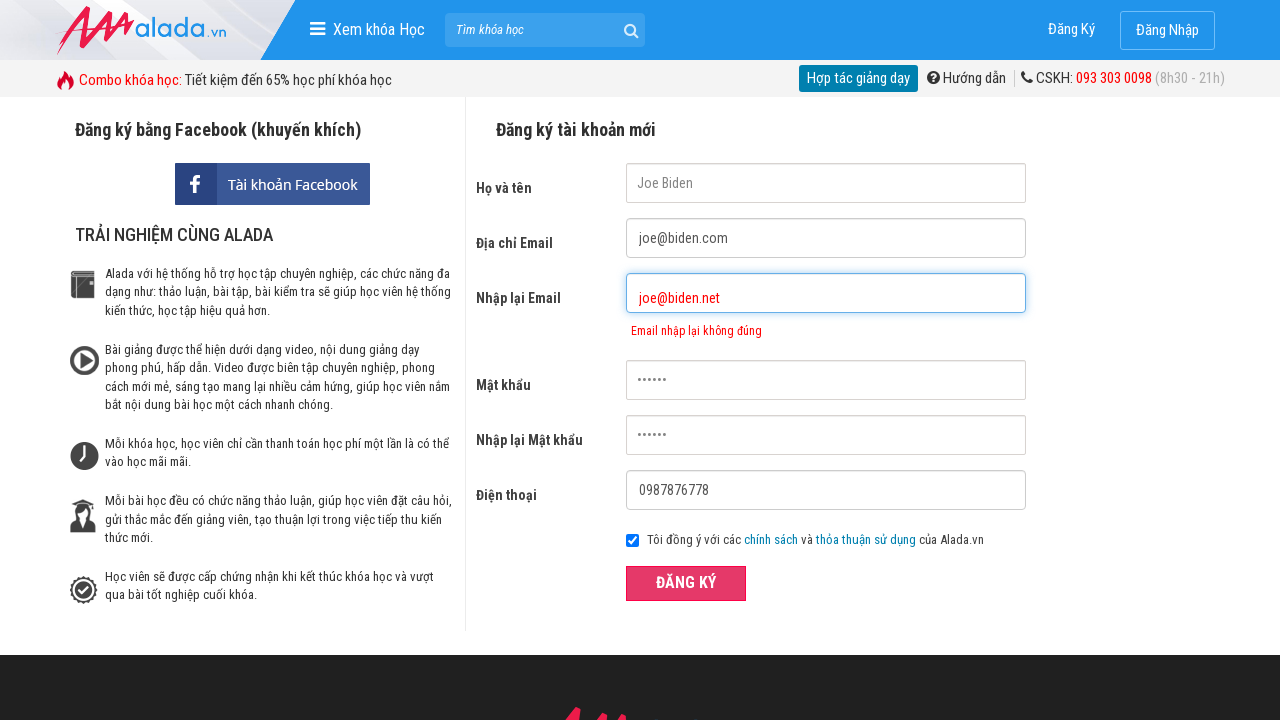

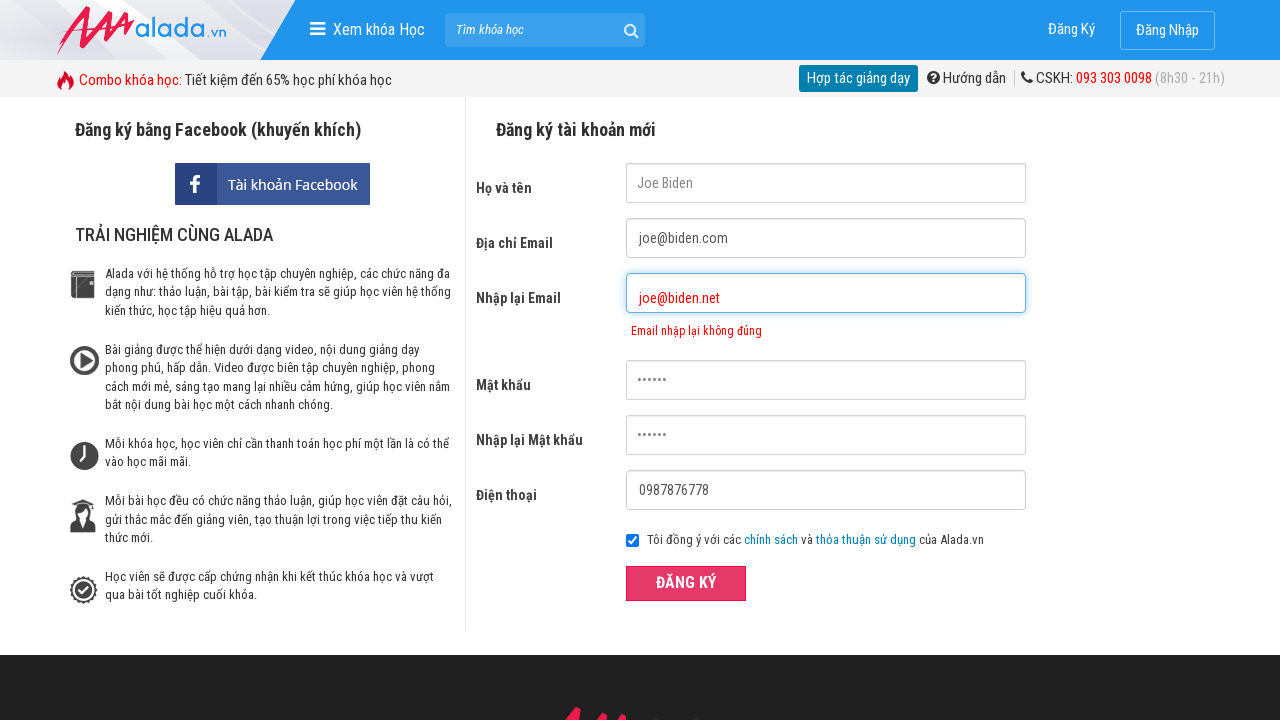